Tests jQuery UI demo page by interacting with autocomplete, draggable, and droppable elements within iframes

Starting URL: http://jqueryui.com

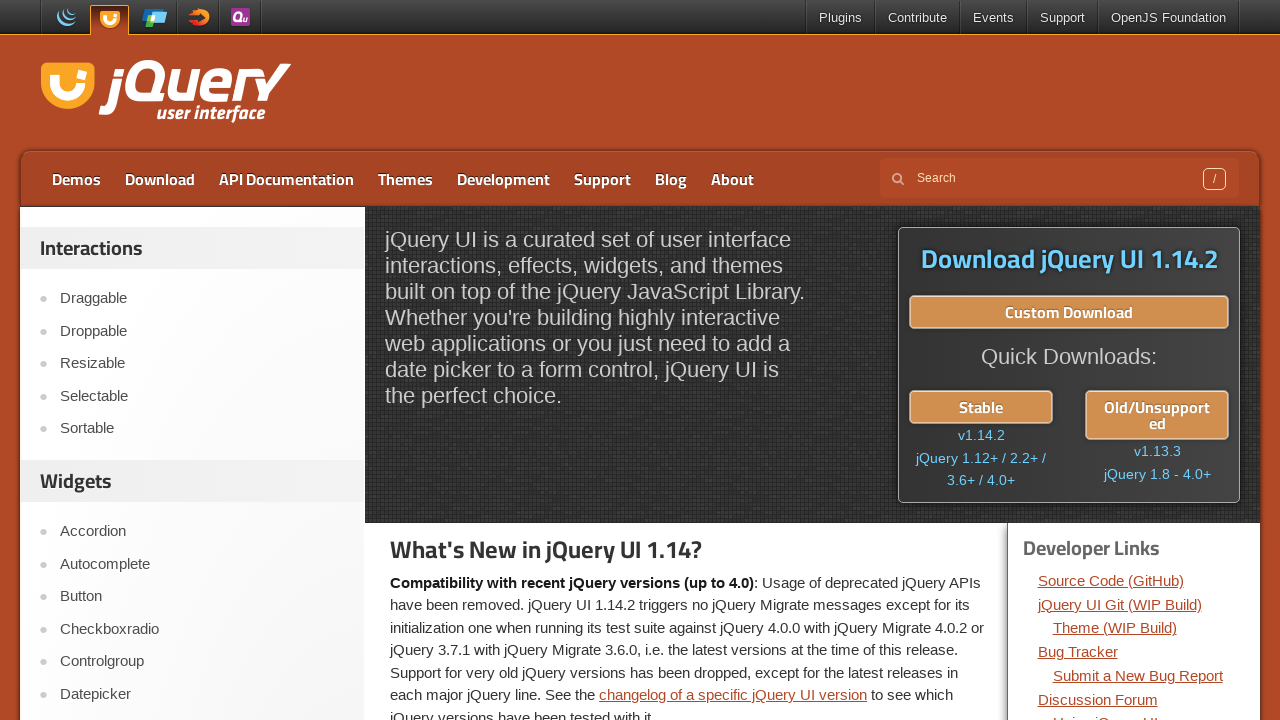

Clicked on Autocomplete link at (202, 564) on a:text('Autocomplete')
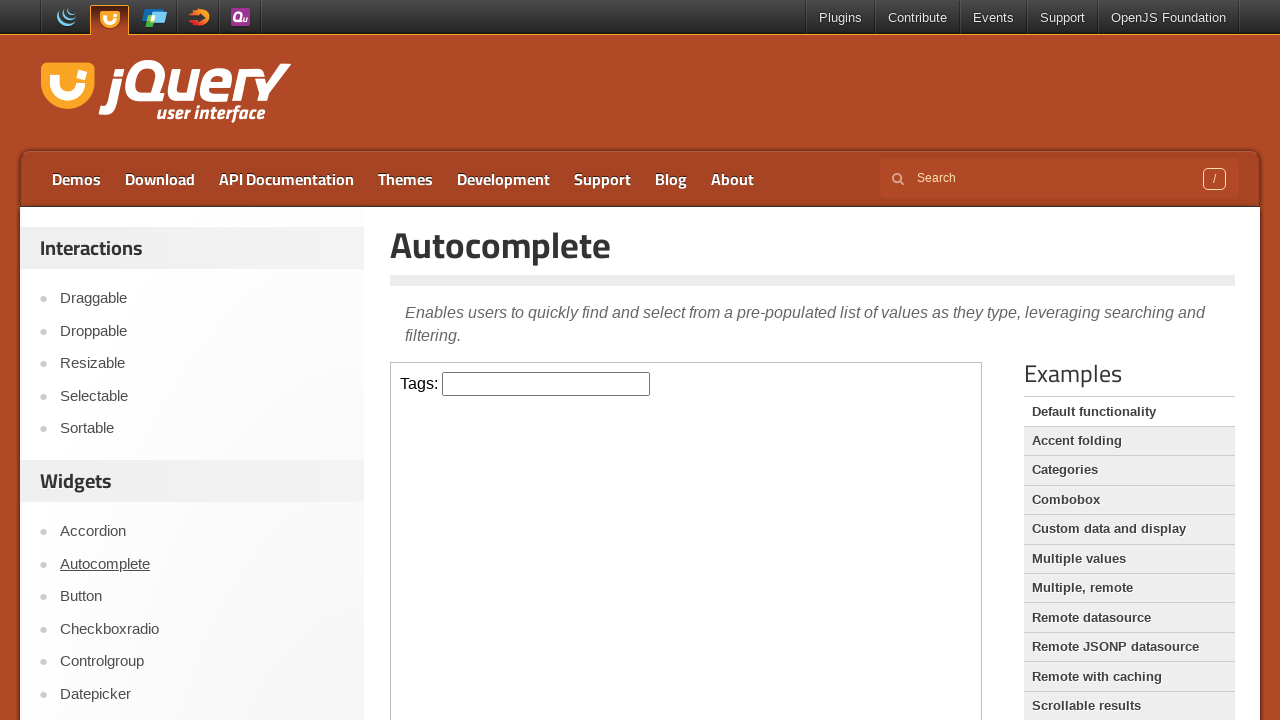

Found 1 iframes on the page
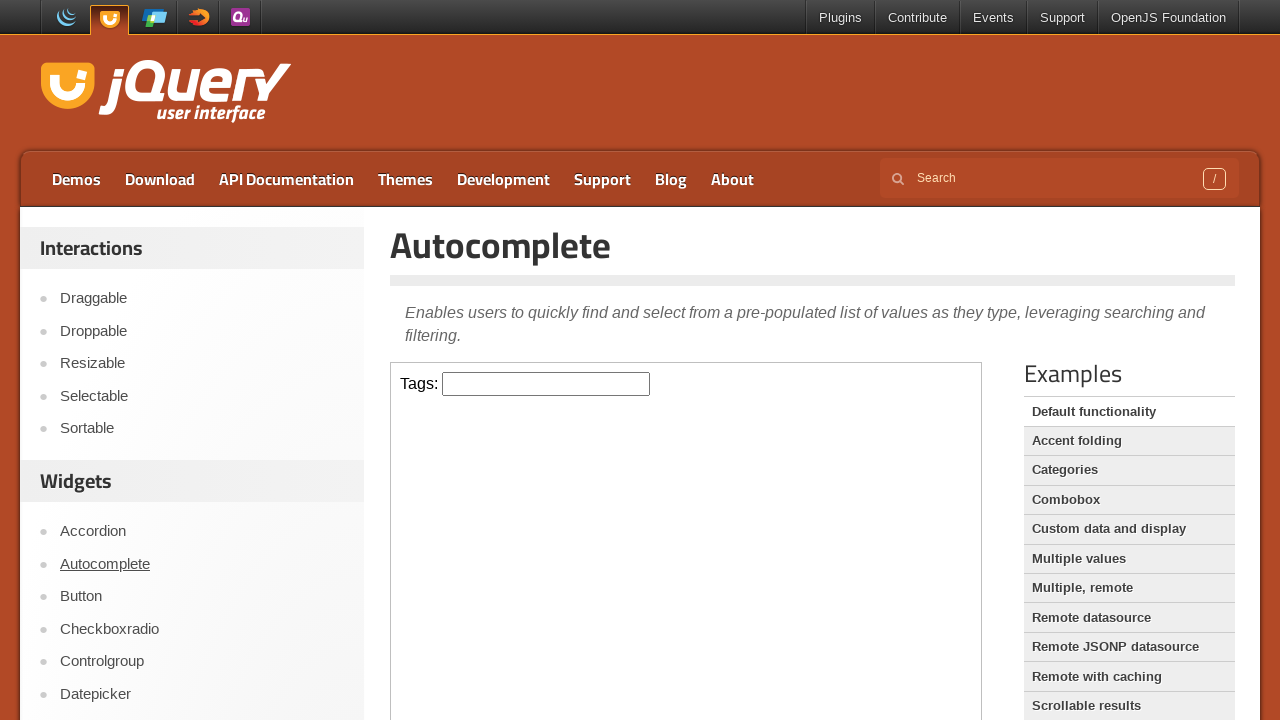

Inspected attributes of iframe 1
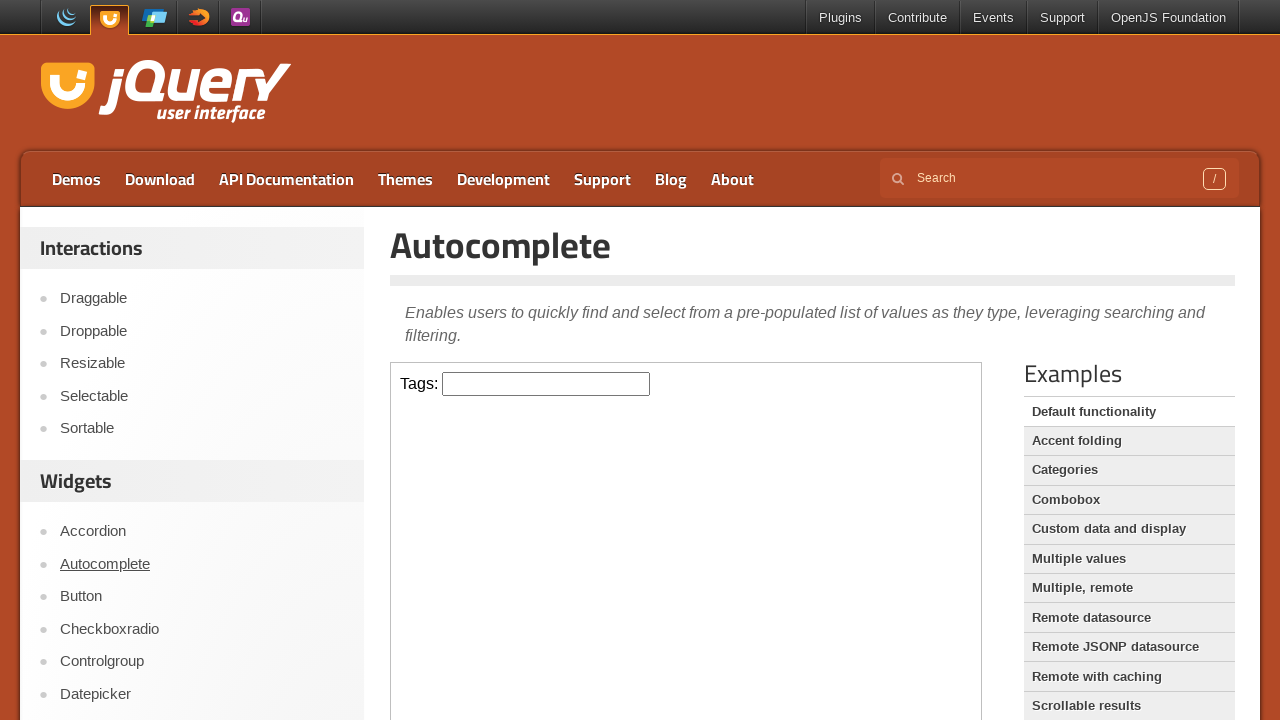

Filled autocomplete tags field with 'java' in first iframe on iframe >> nth=0 >> internal:control=enter-frame >> #tags
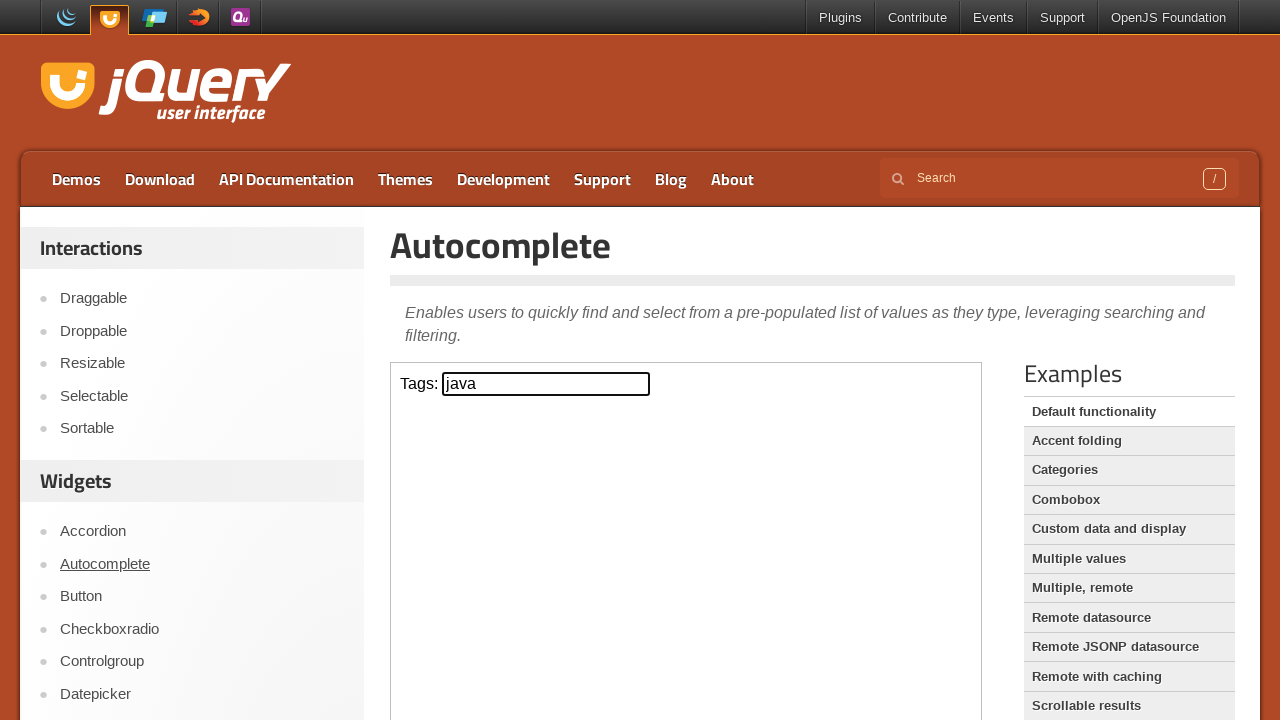

Clicked on Draggable link at (202, 299) on a:text('Draggable')
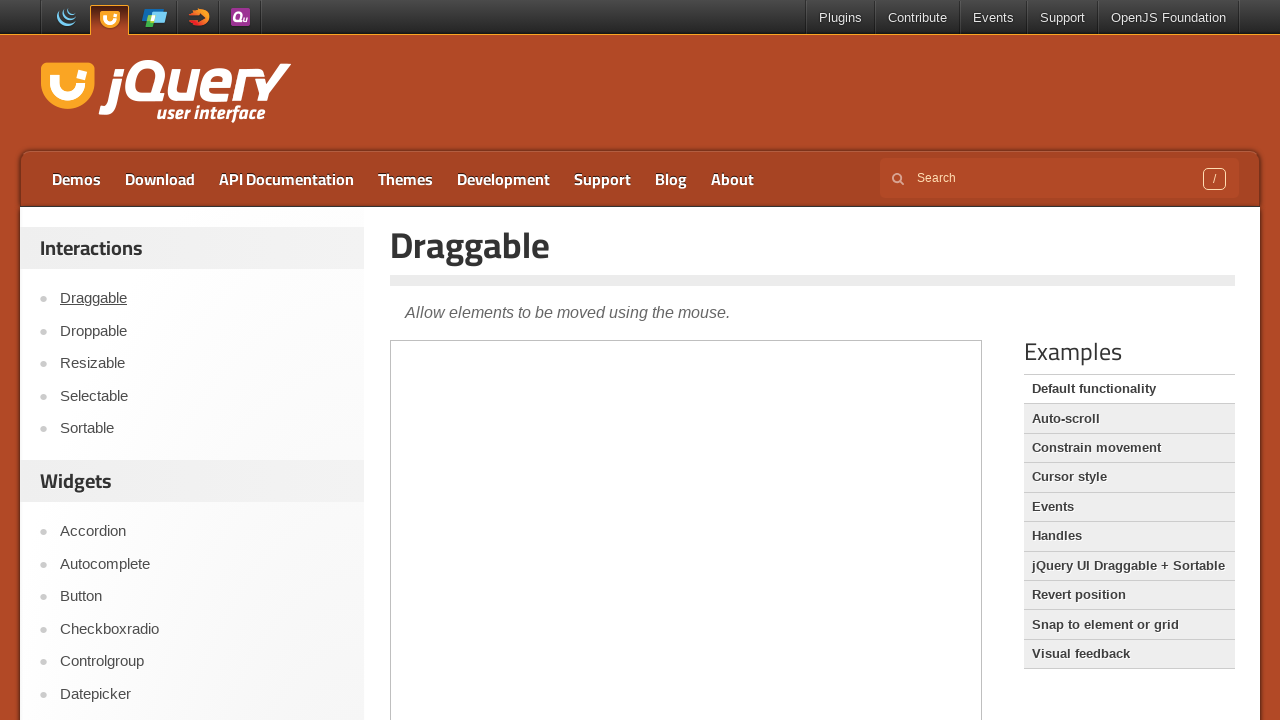

Waited 3 seconds for Draggable demo to load
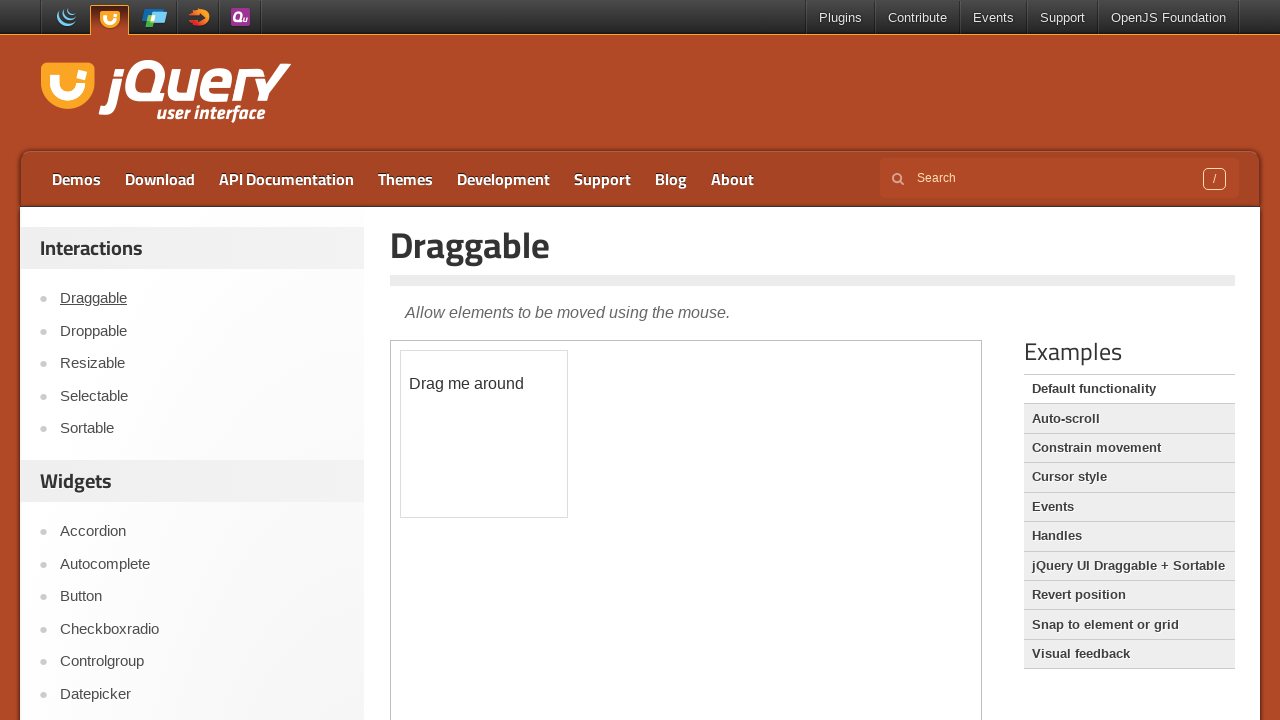

Dragged draggable element by 150 pixels in both x and y directions at (551, 501)
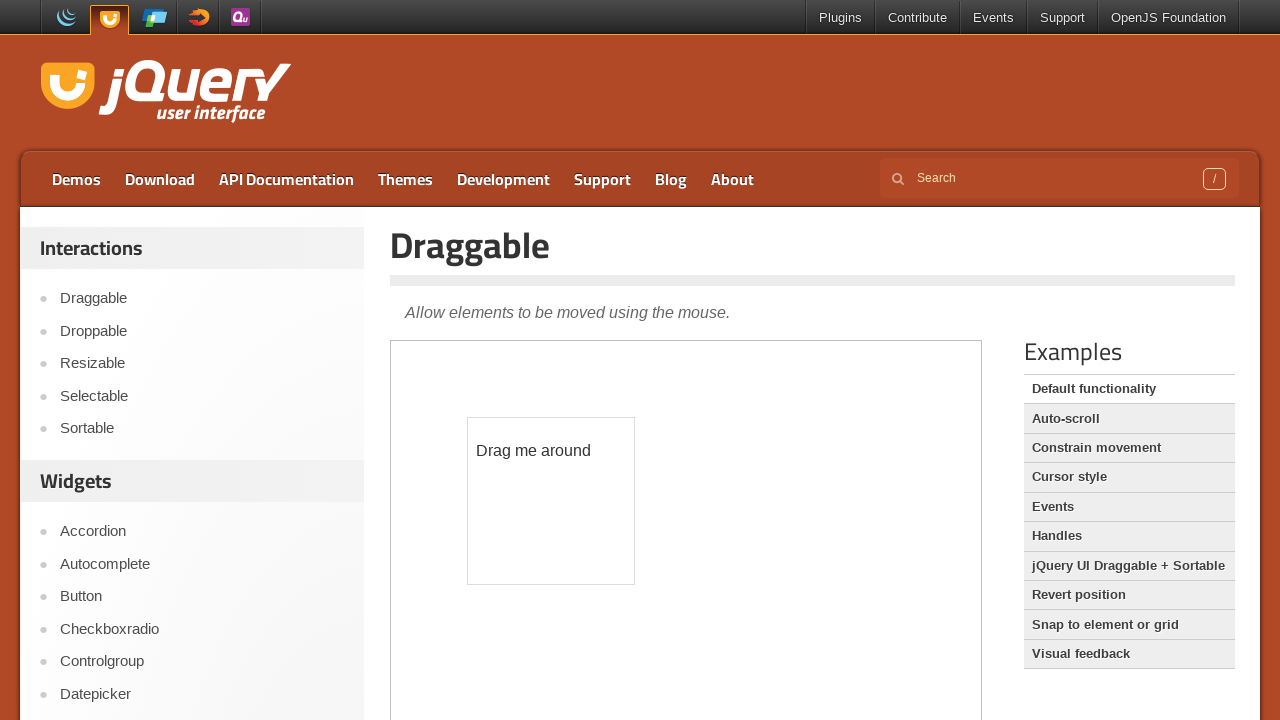

Clicked on Droppable link at (202, 331) on a:text('Droppable')
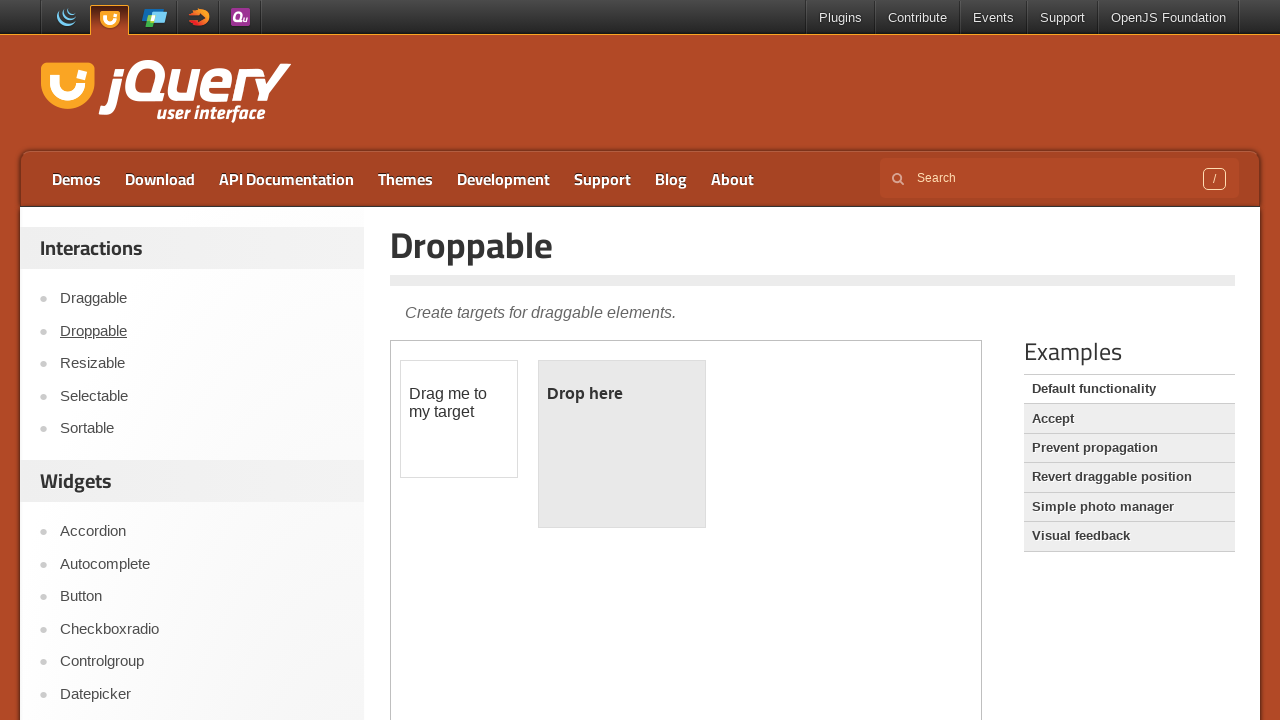

Dragged draggable element onto droppable element at (622, 444)
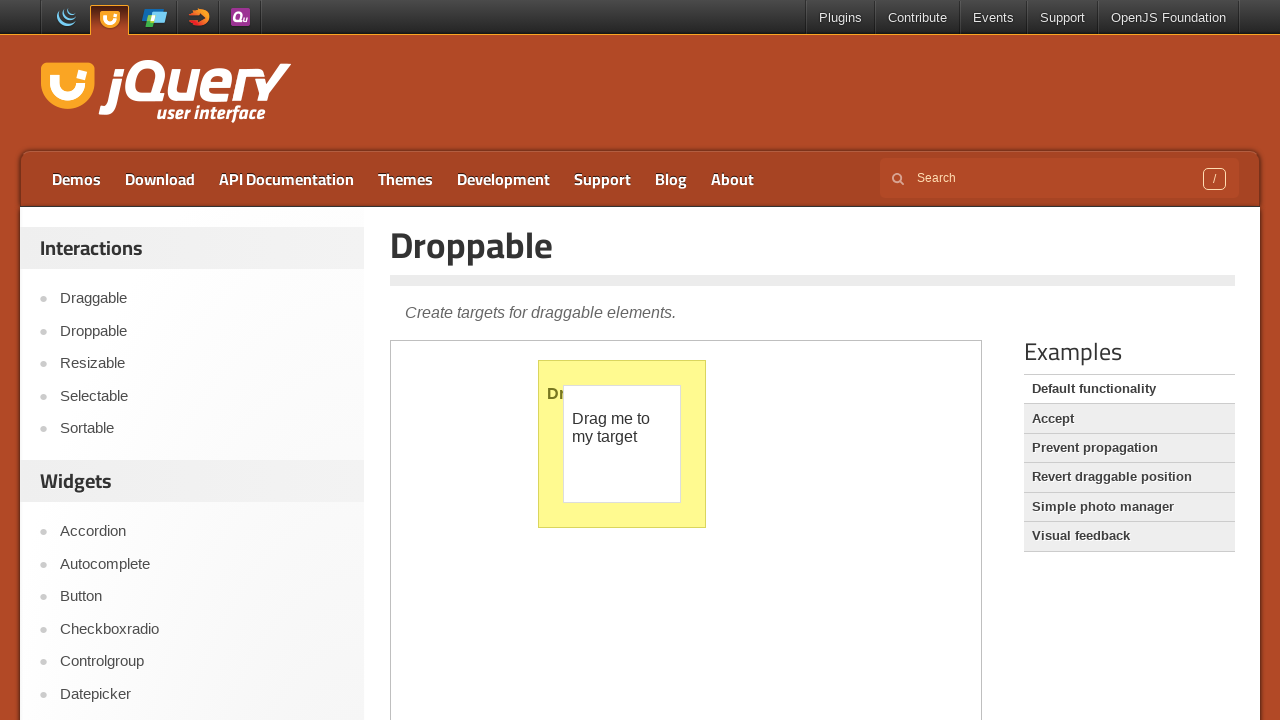

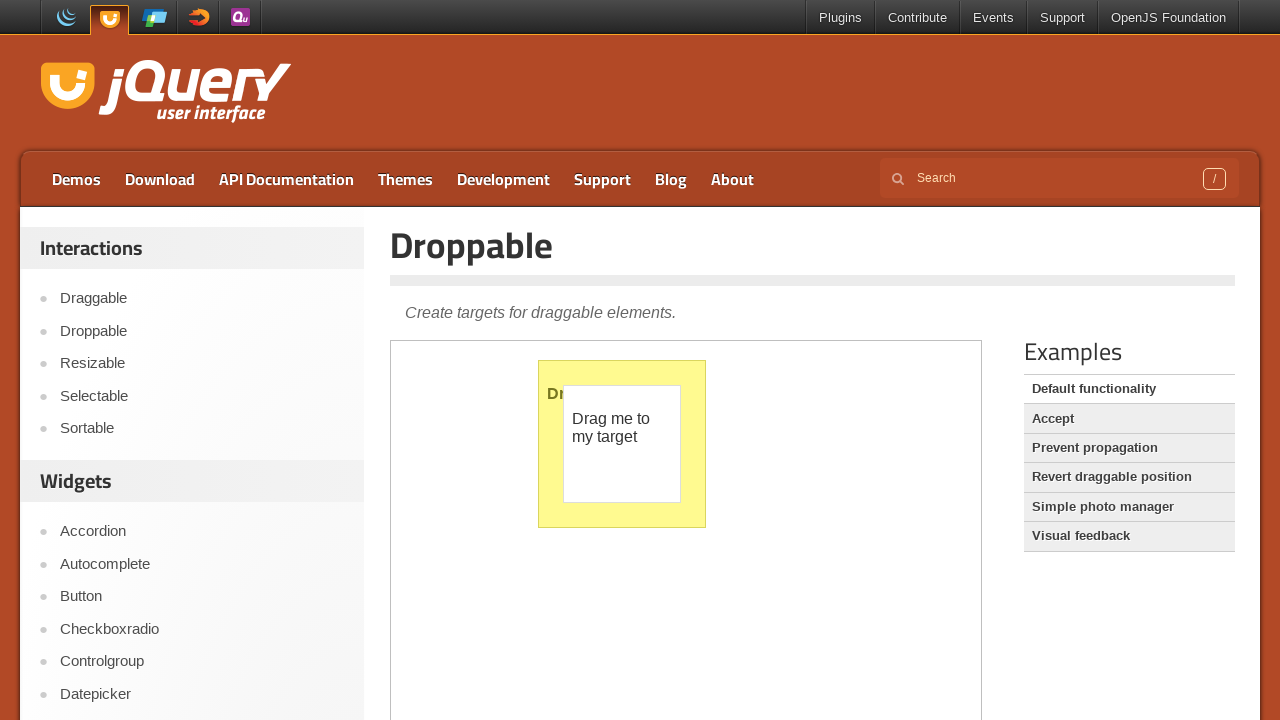